Navigates to aleksandarak.mk development website and waits for the page to load

Starting URL: https://dev.aleksandarak.mk/

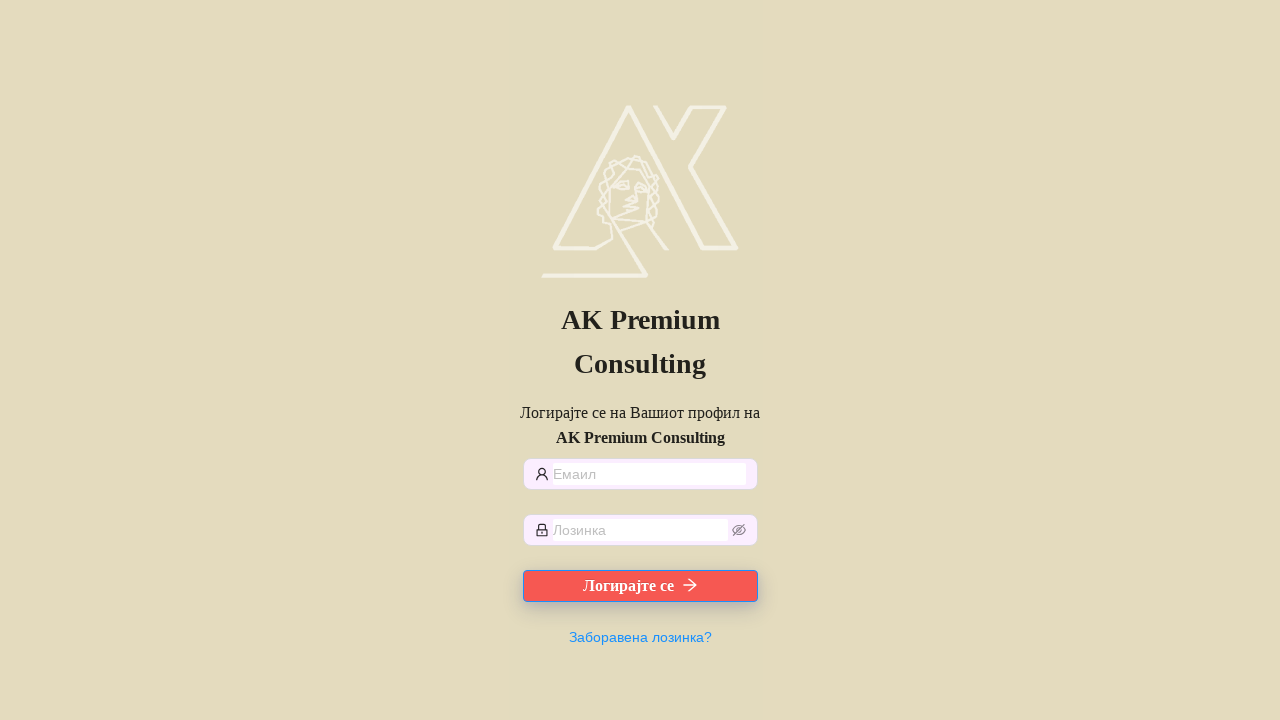

Navigated to aleksandarak.mk development website
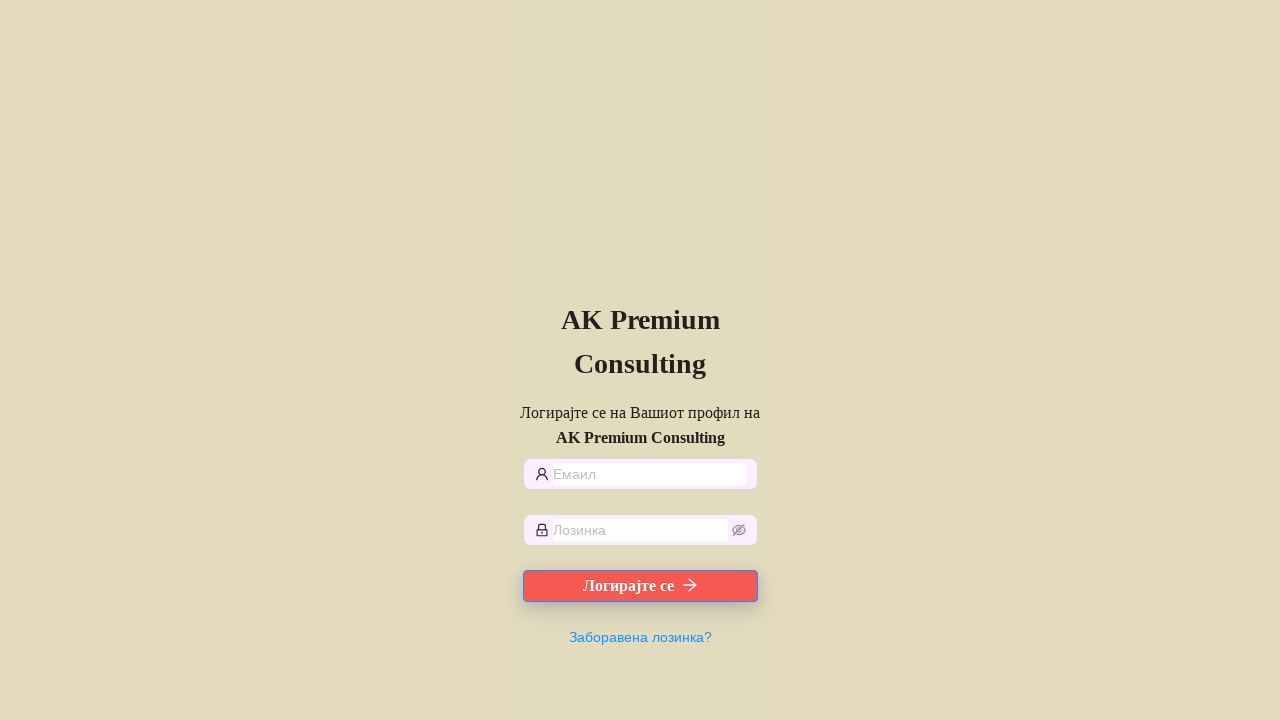

Page DOM content loaded
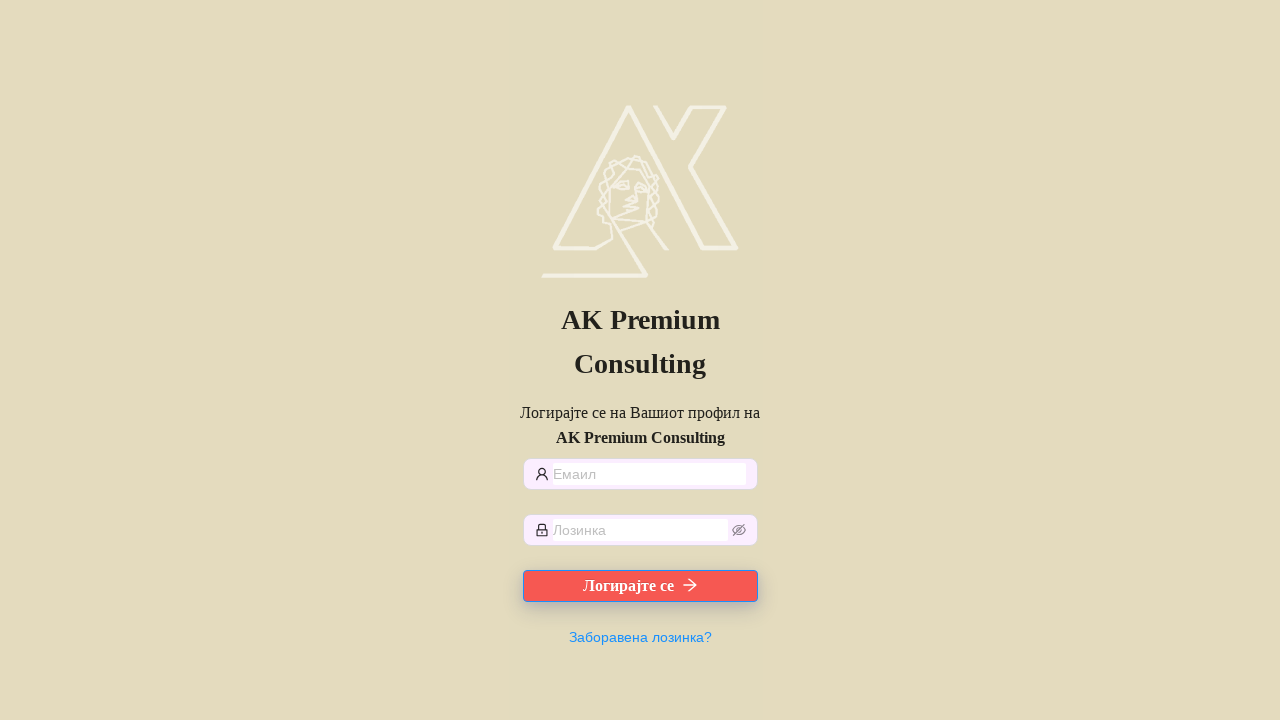

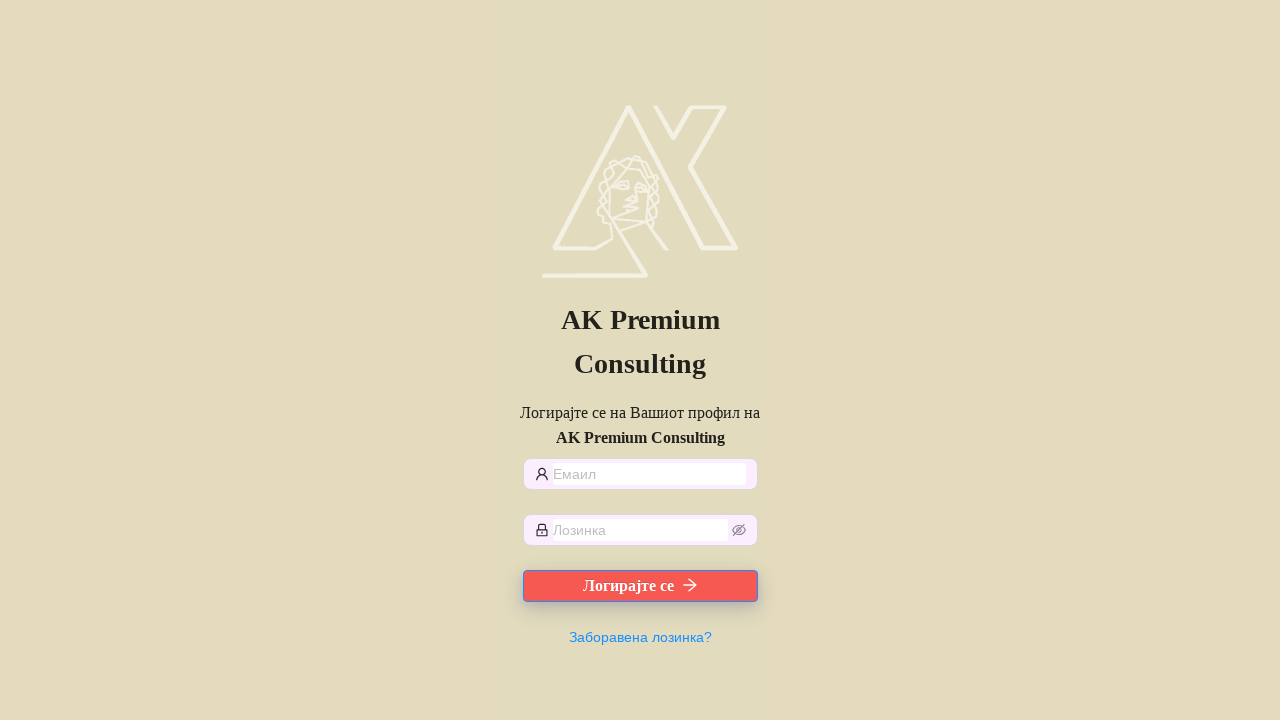